Tests drag and drop functionality by dragging an element and dropping it onto a target element using the dragAndDrop action within an iframe

Starting URL: https://jqueryui.com/droppable/

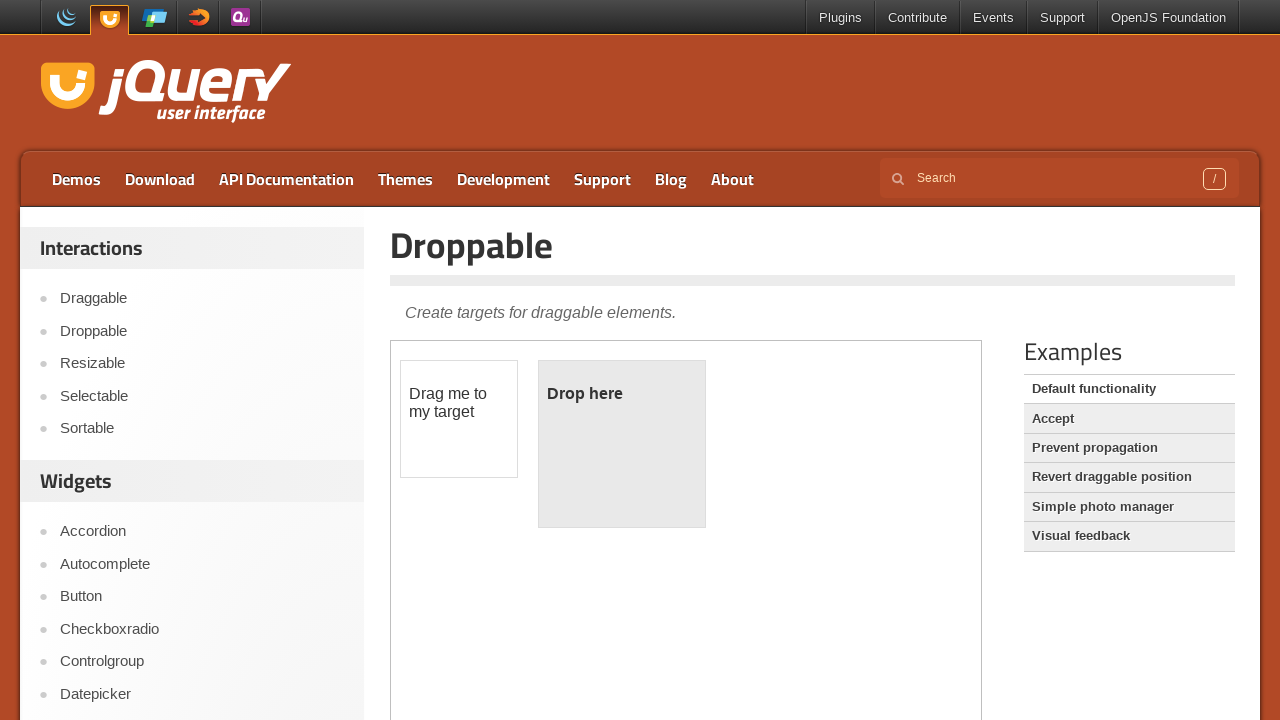

Located the iframe containing drag and drop elements
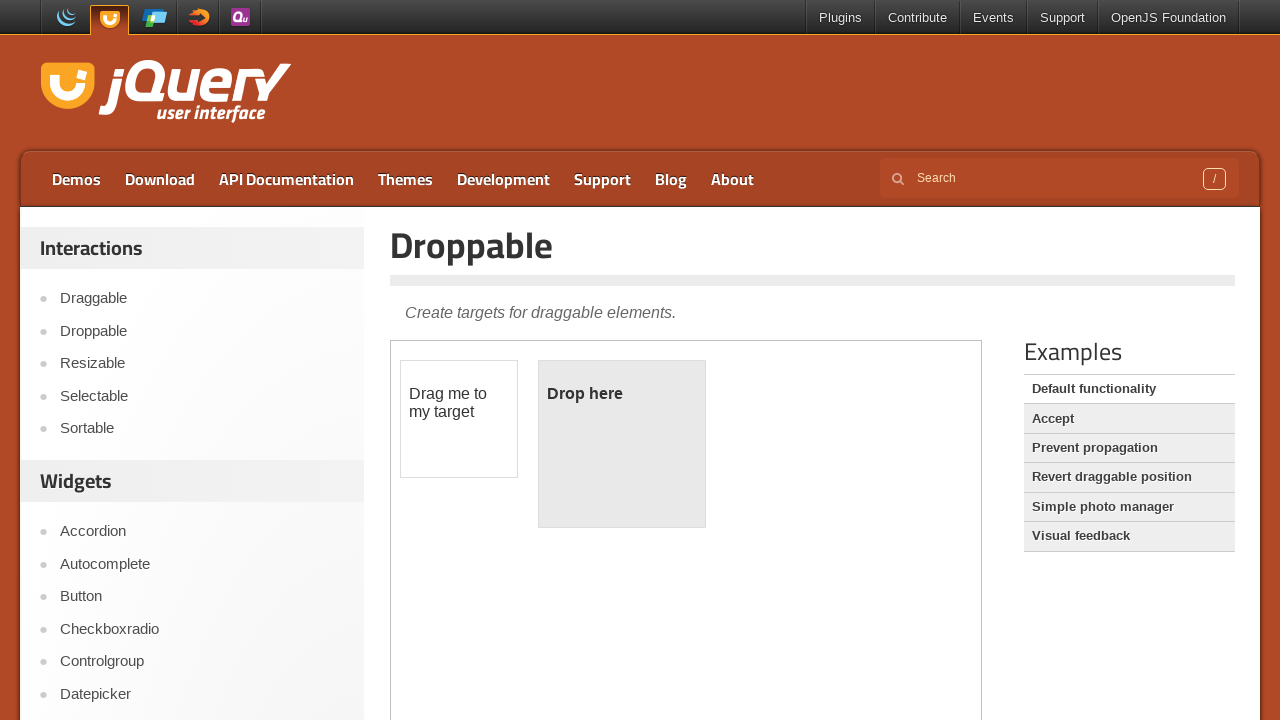

Located the draggable element
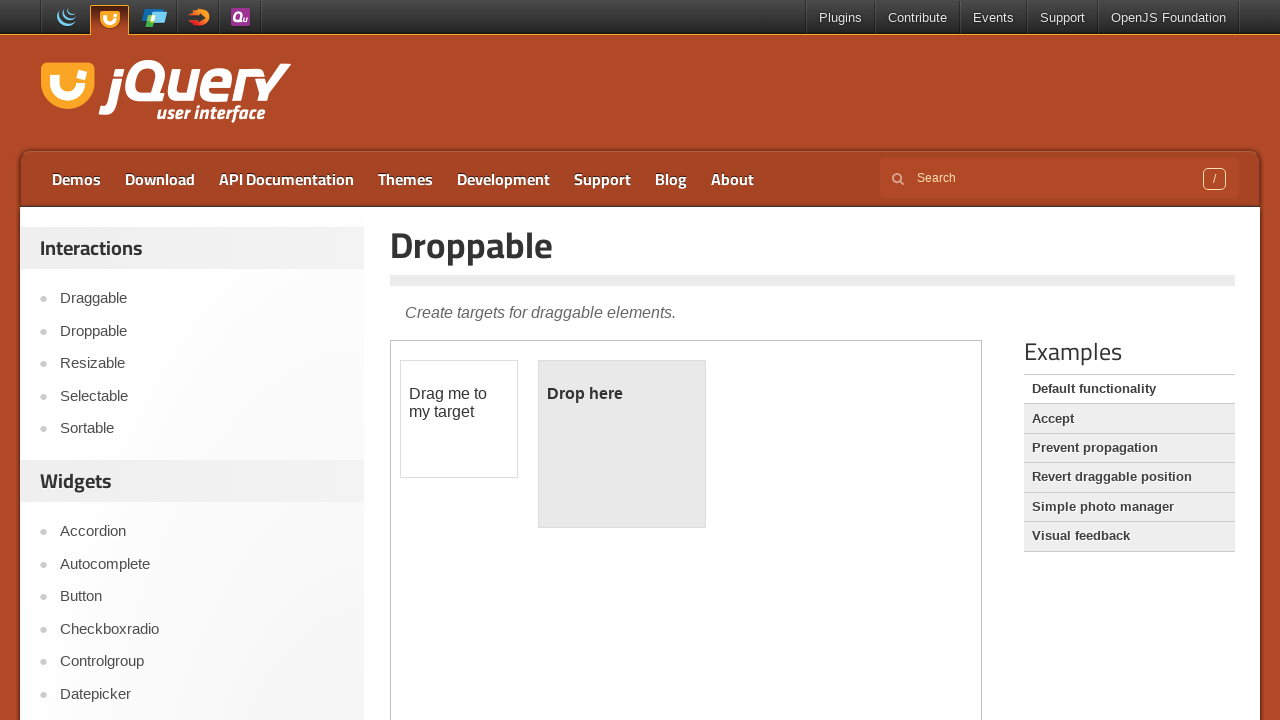

Located the droppable target element
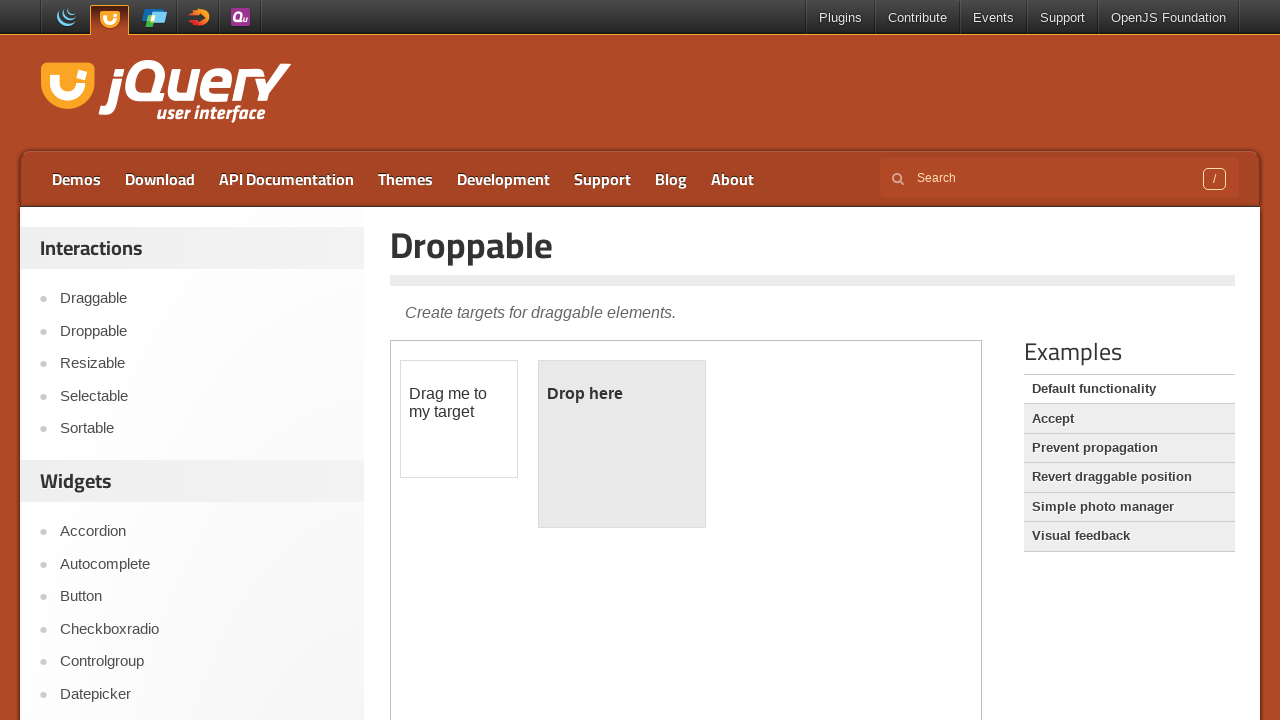

Dragged the element onto the droppable target at (622, 444)
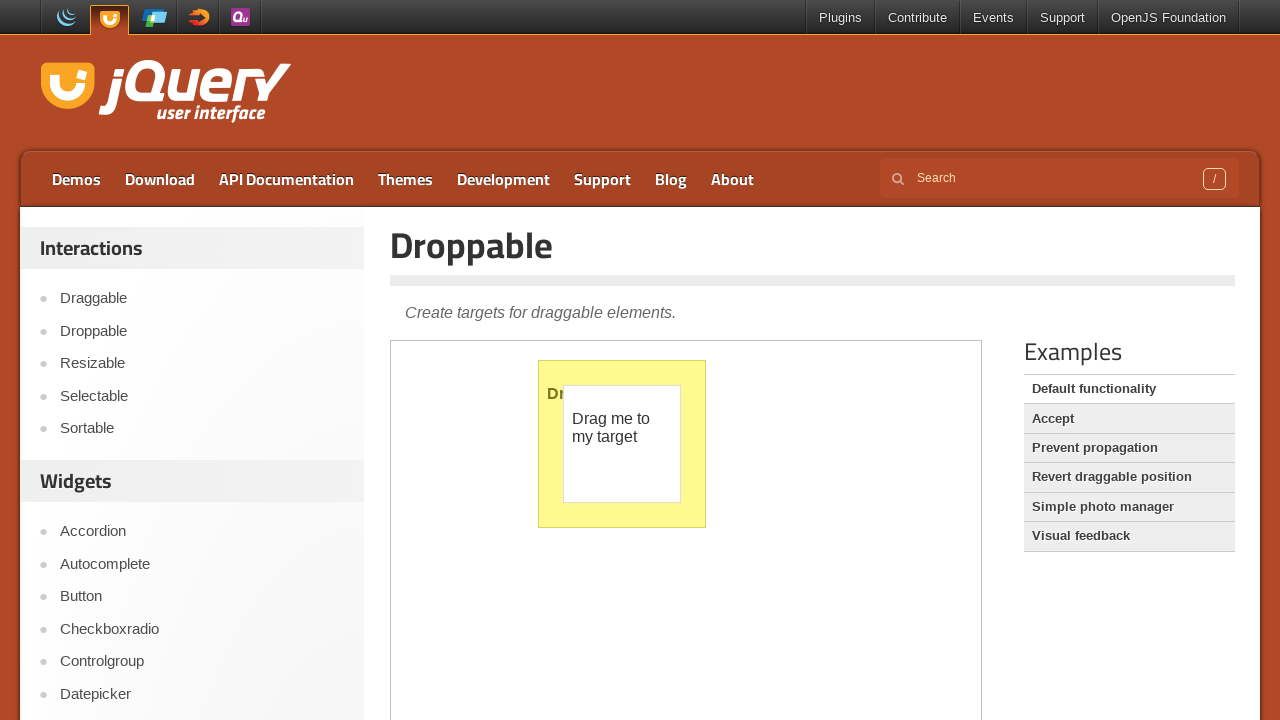

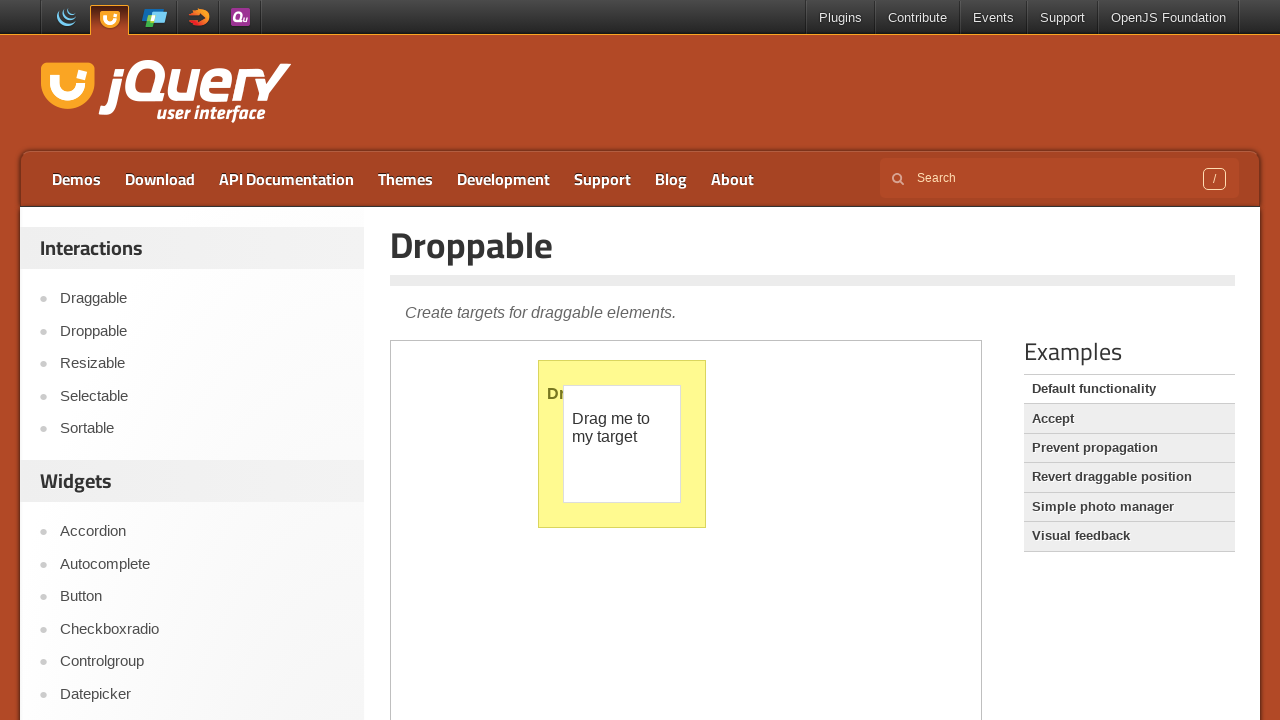